Tests JavaScript alert handling by clicking a button that triggers an alert after a delay, then accepting the alert dialog

Starting URL: https://demoqa.com/alerts

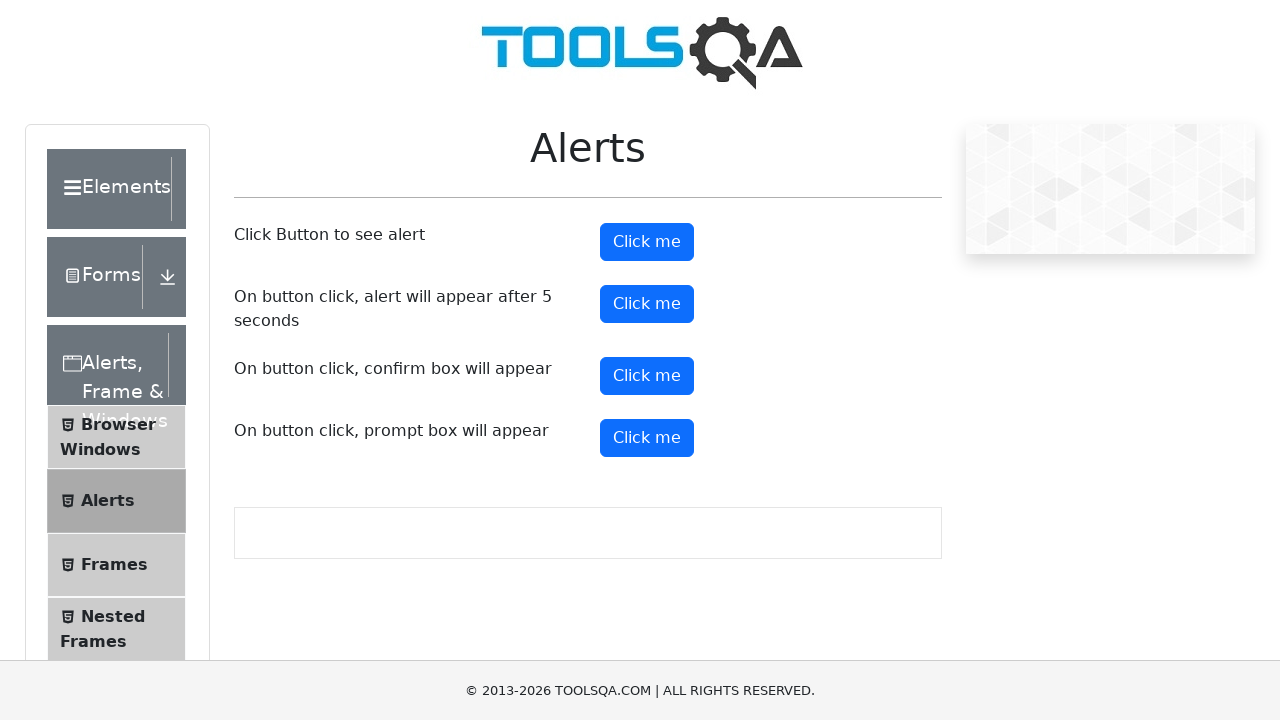

Set up dialog handler to accept alerts
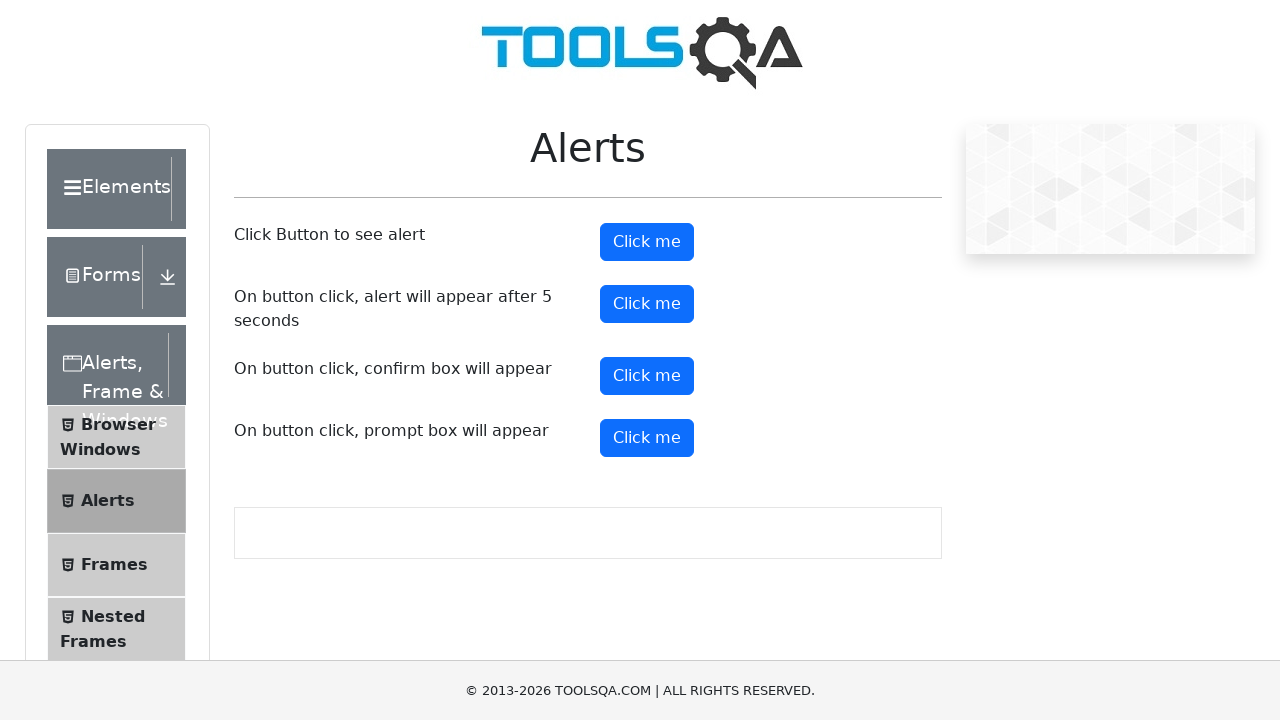

Clicked timer alert button to trigger timed alert at (647, 304) on button#timerAlertButton
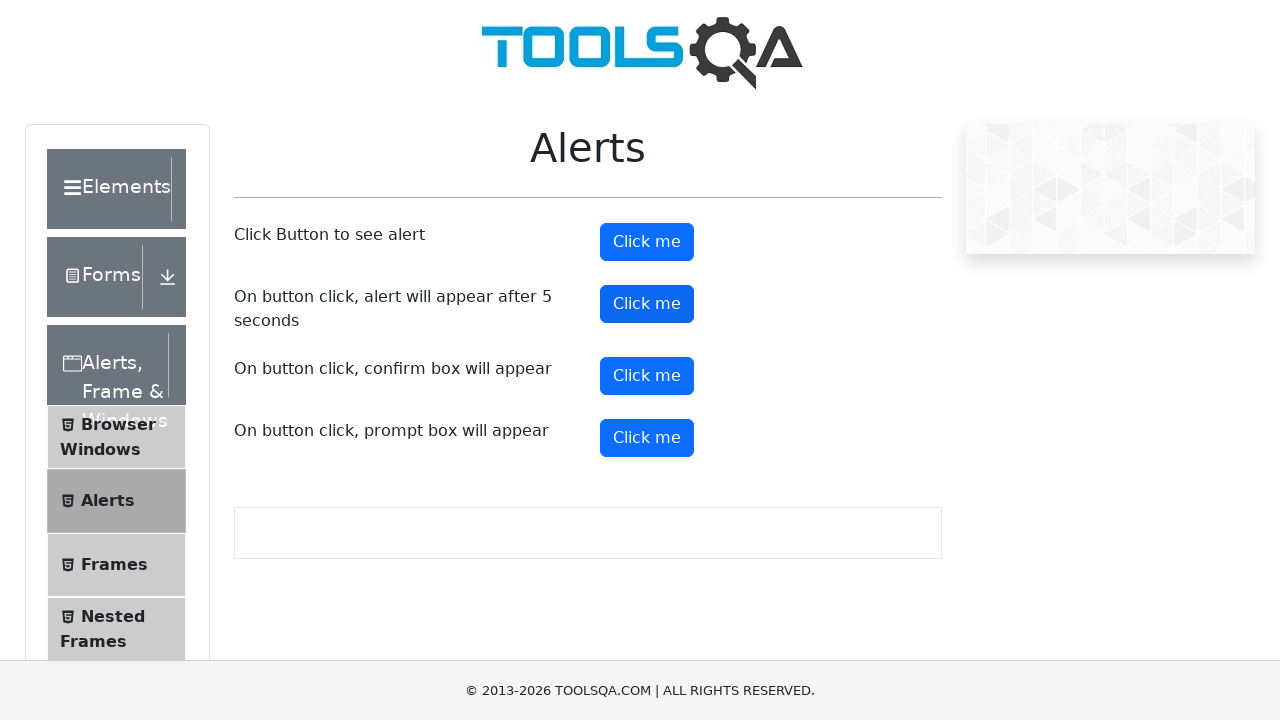

Waited 6 seconds for timed alert to appear and be accepted
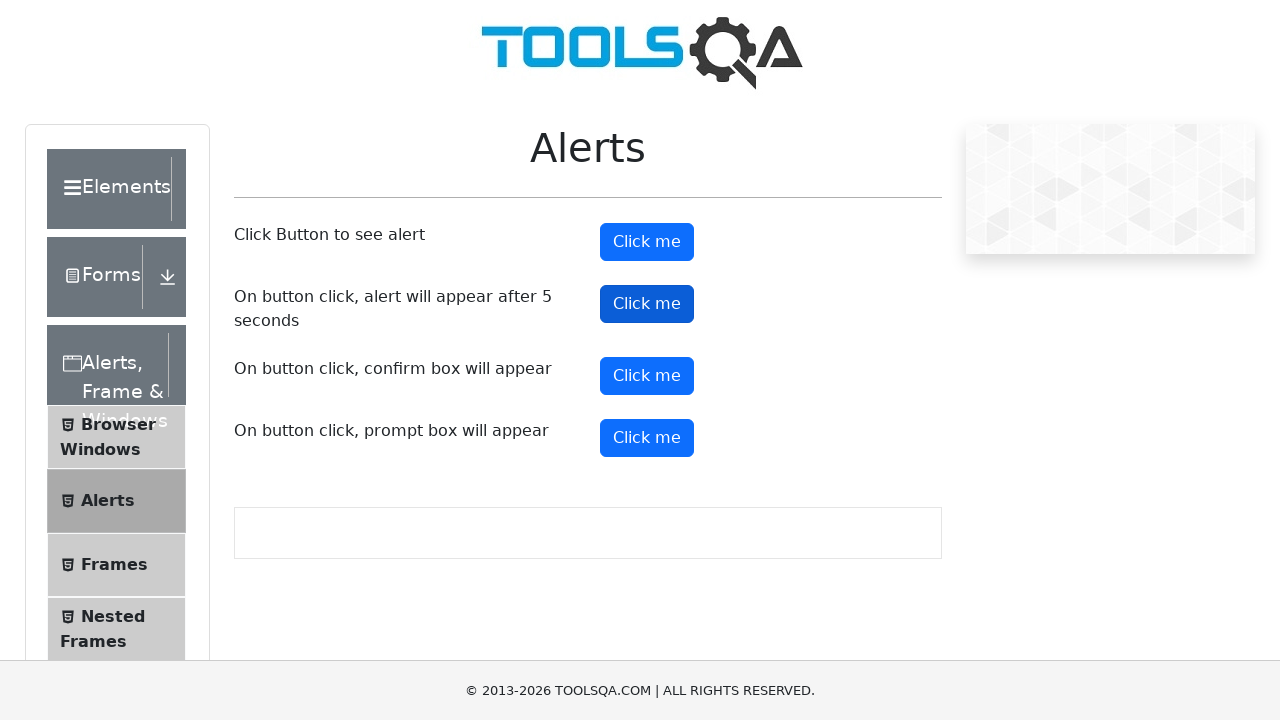

Test completed: timed alert was successfully triggered and accepted
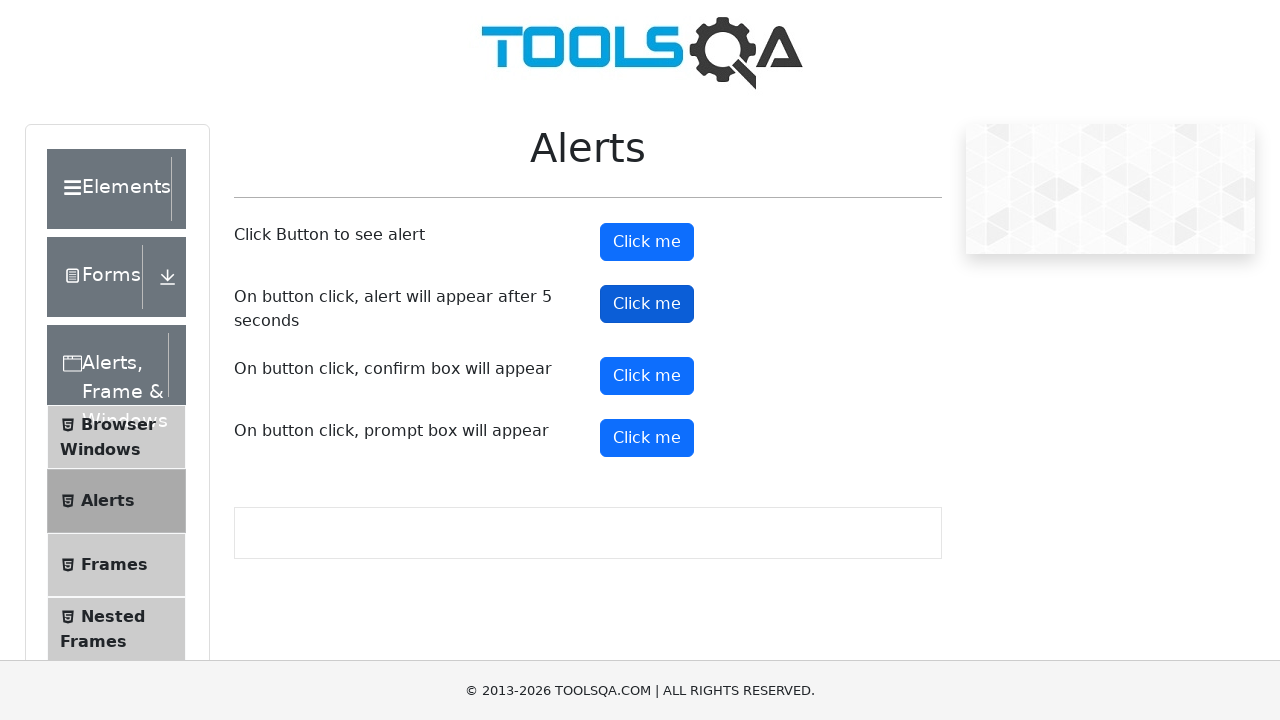

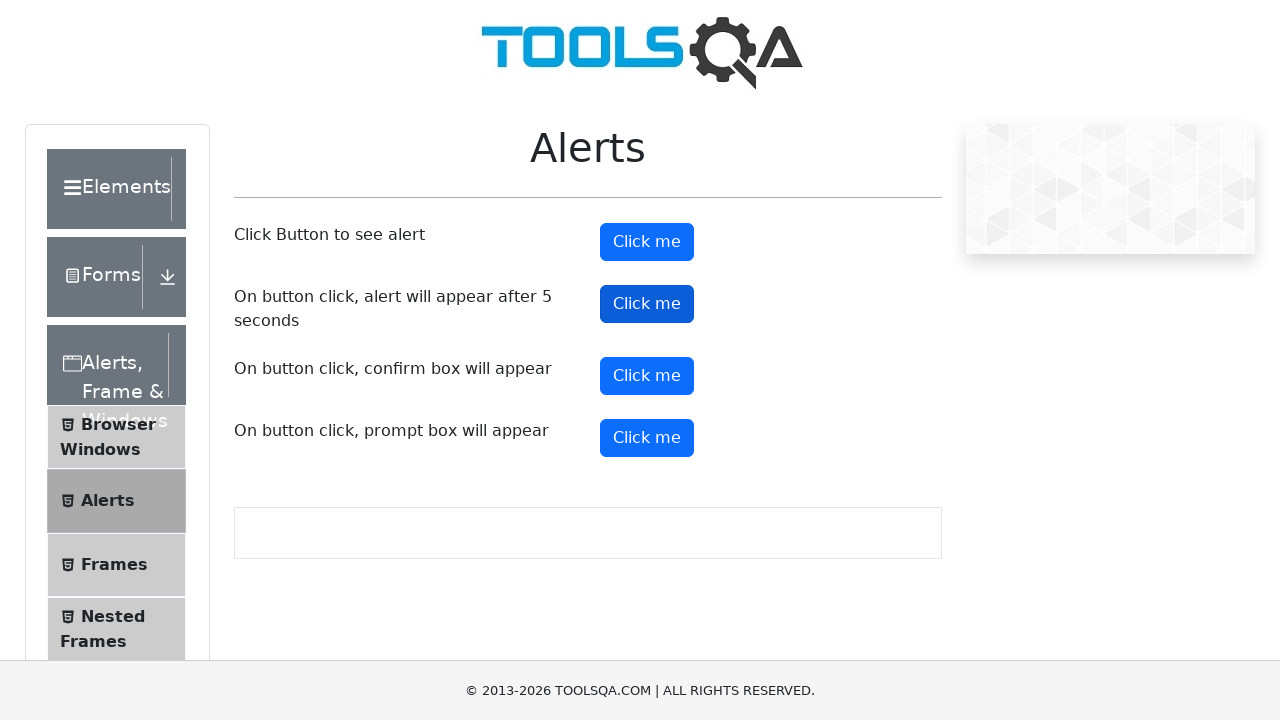